Tests a simple form by filling in first name, last name, city, and country fields using different locator strategies (tag name, name, class name, ID), then submits the form by clicking a button.

Starting URL: http://suninjuly.github.io/simple_form_find_task.html

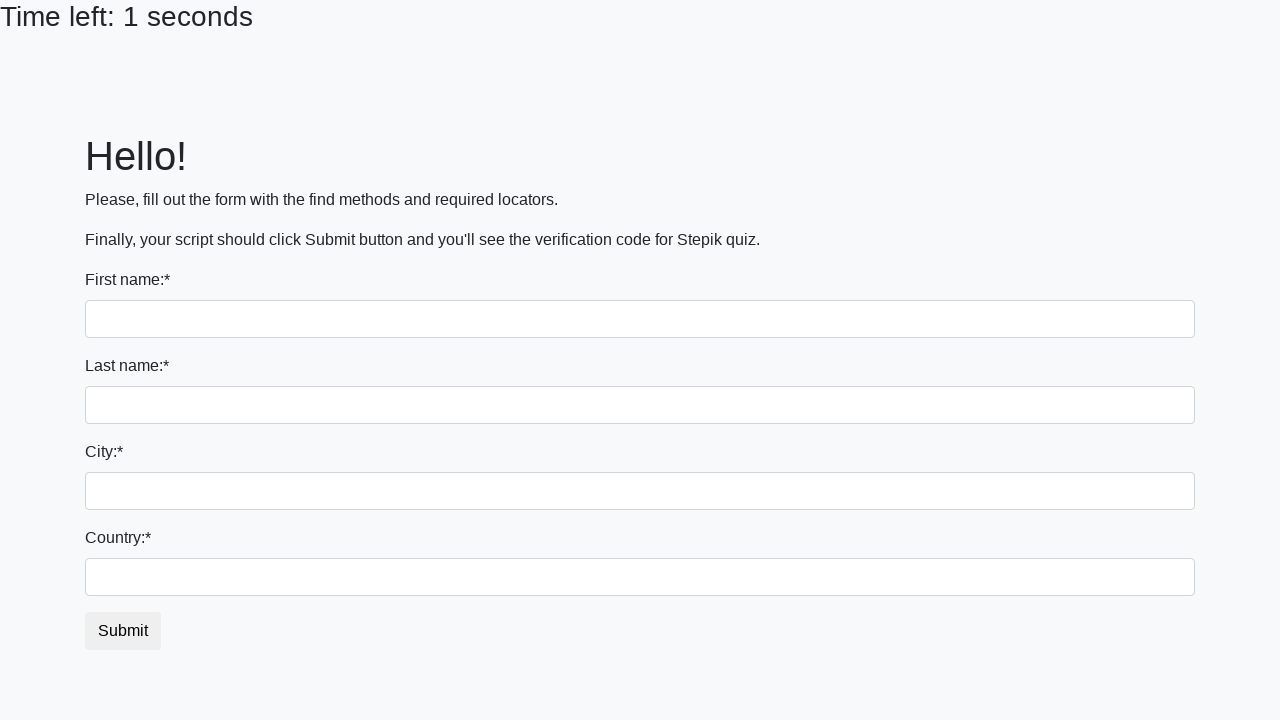

Filled first name field with 'Ivan' using tag name locator on input >> nth=0
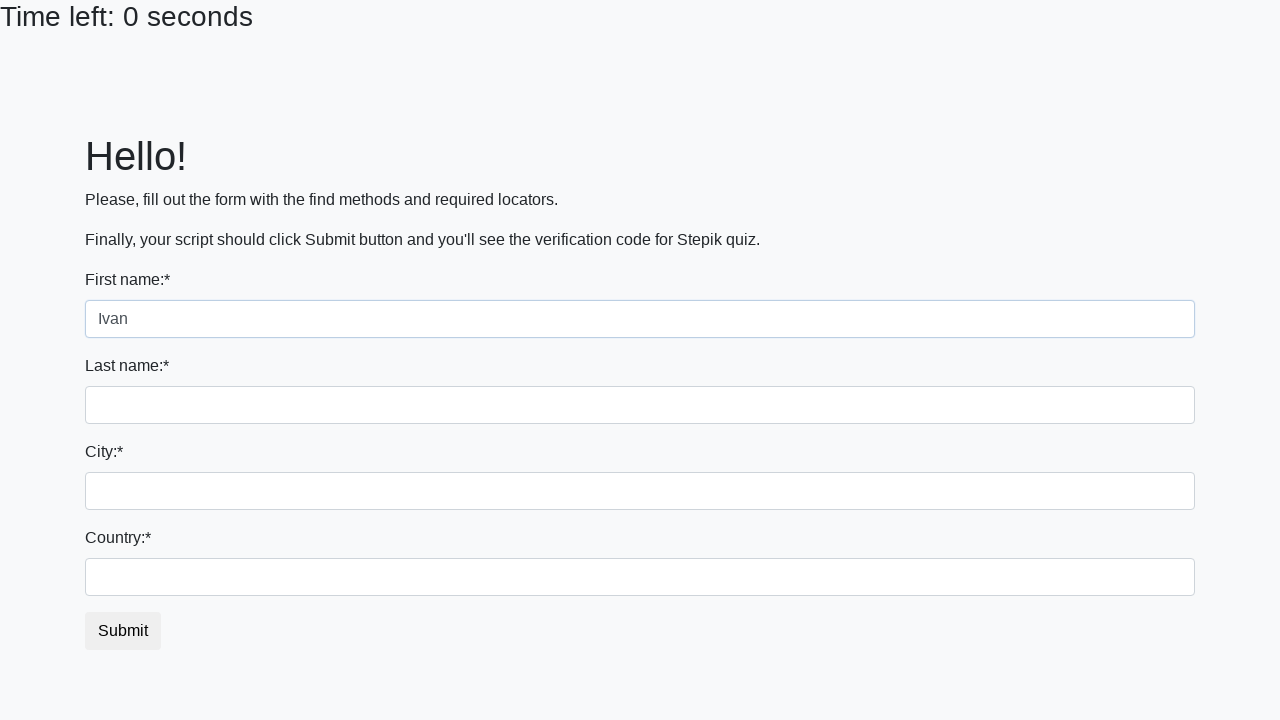

Filled last name field with 'Petrov' using name attribute locator on input[name='last_name']
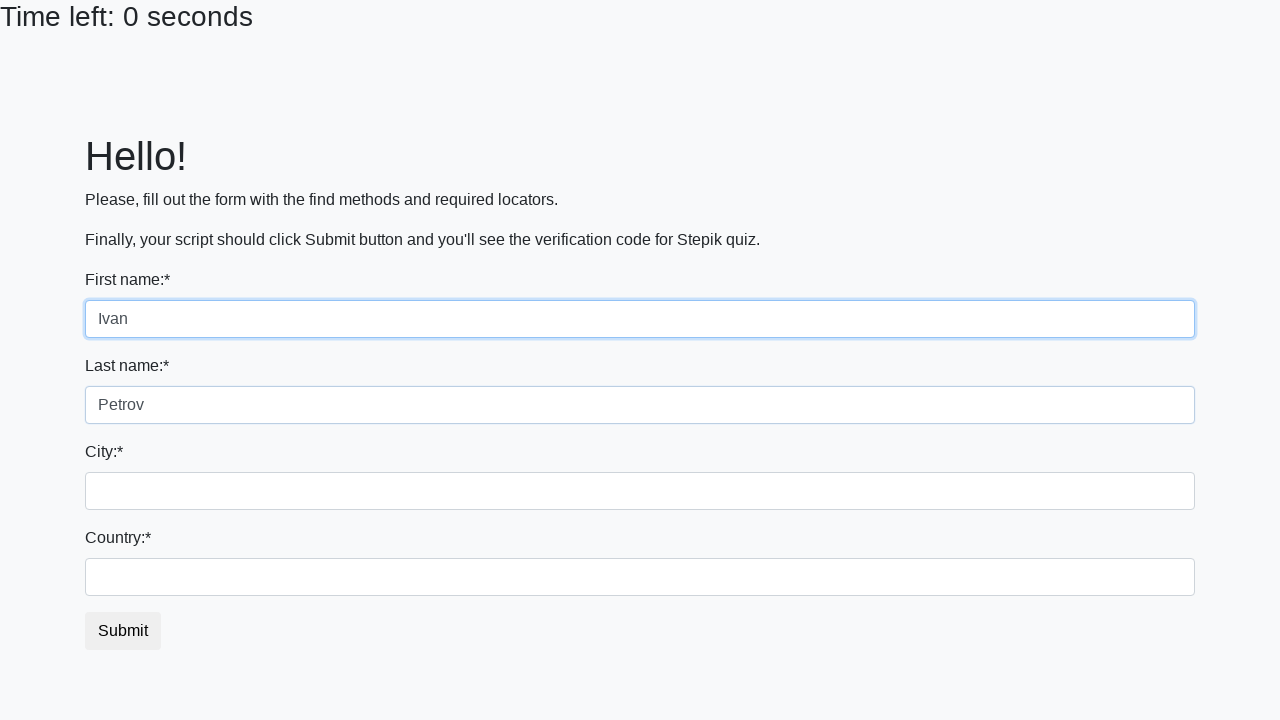

Filled city field with 'Smolensk' using class name locator on .city
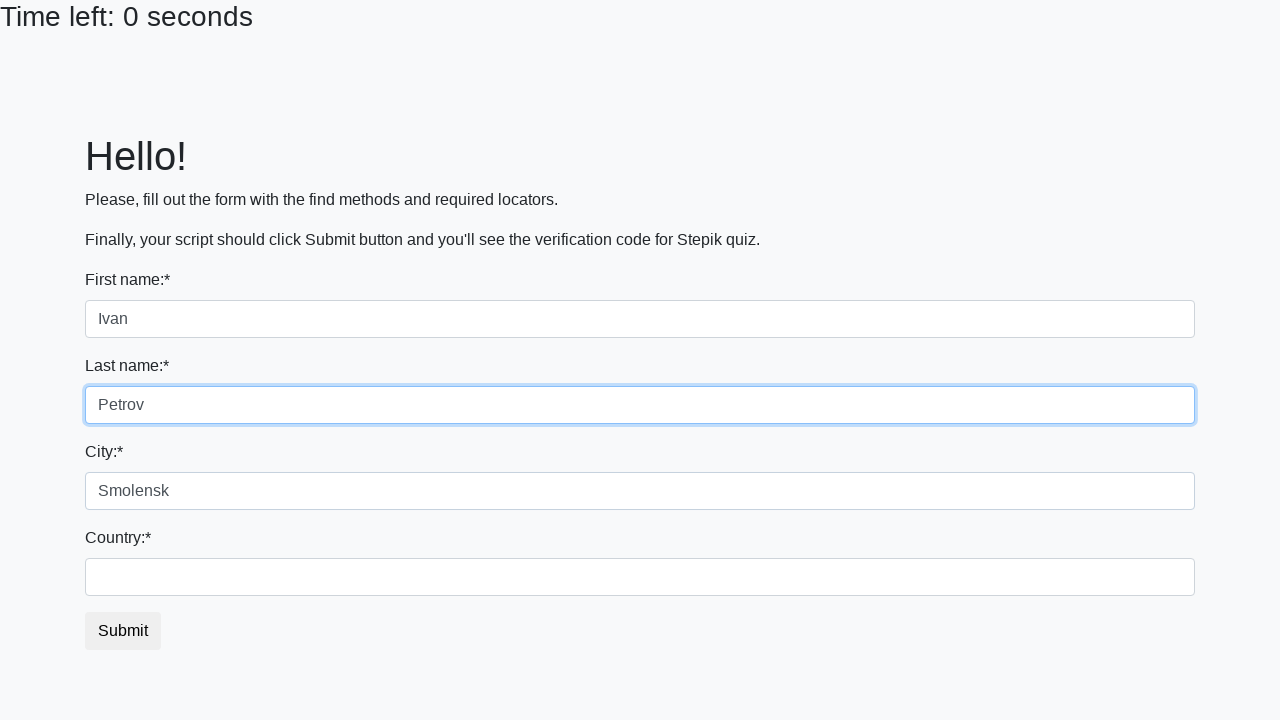

Filled country field with 'Russia' using ID locator on #country
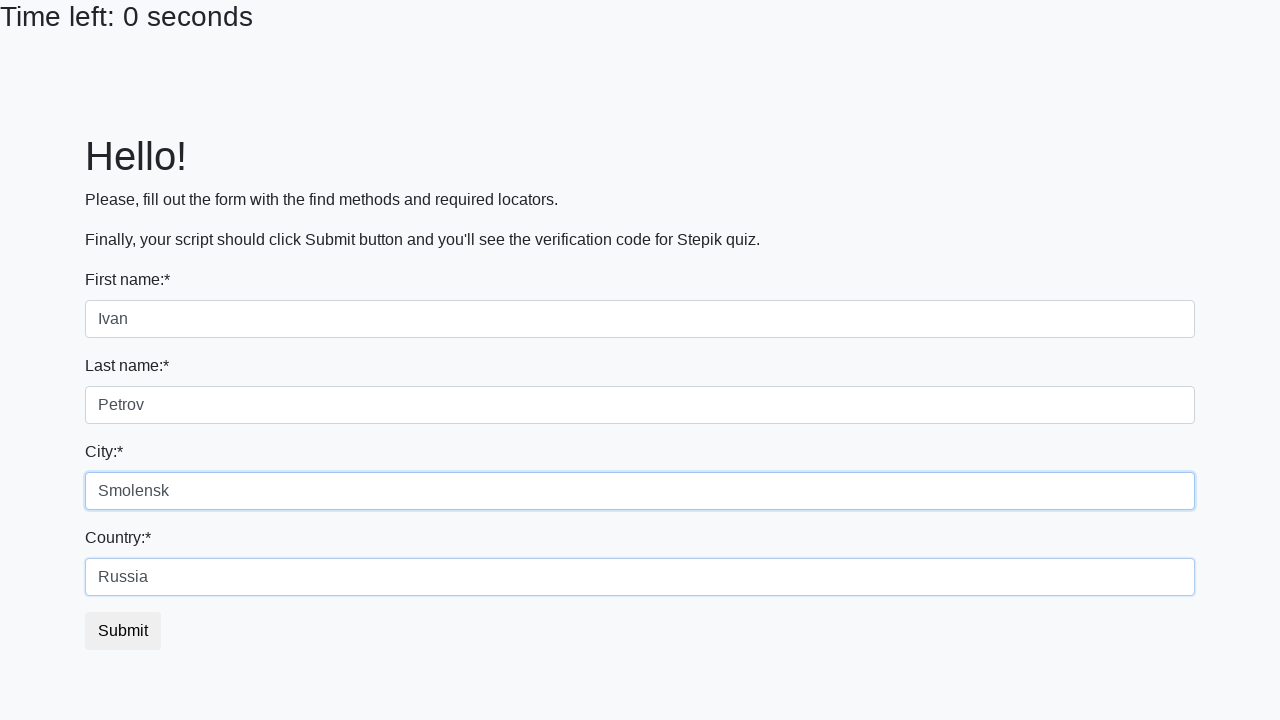

Clicked submit button to submit the form at (123, 631) on button.btn
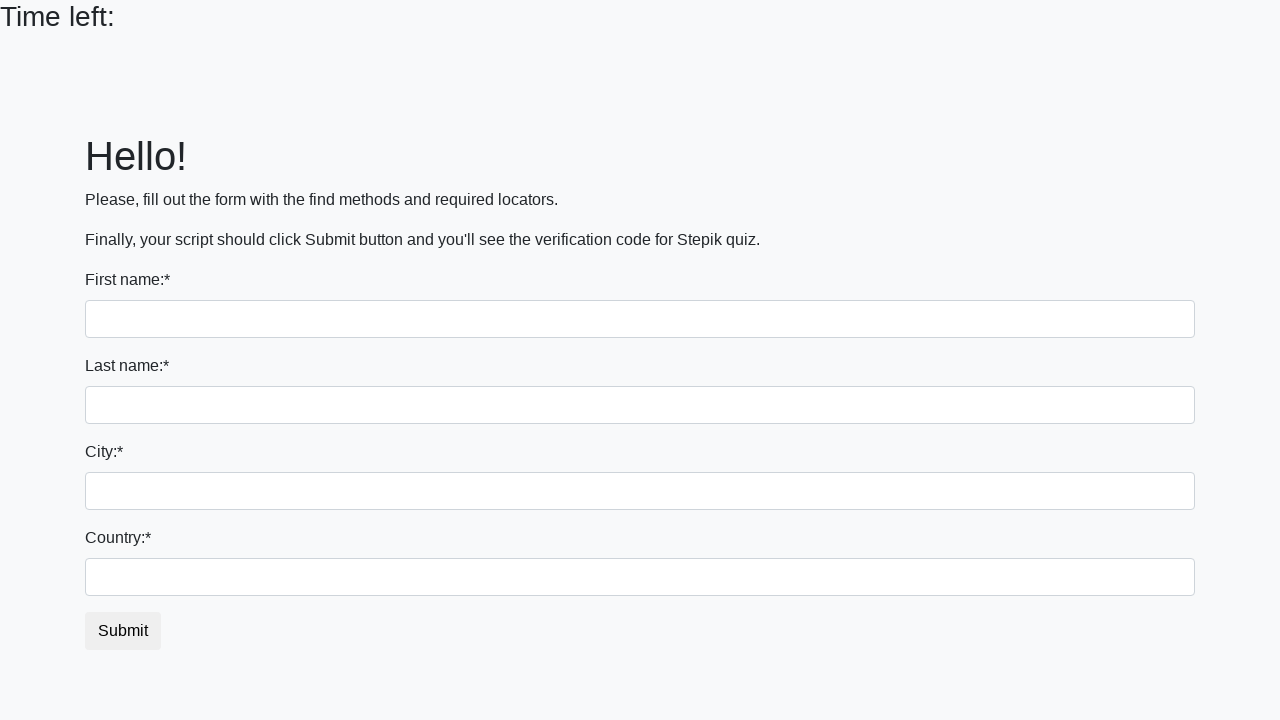

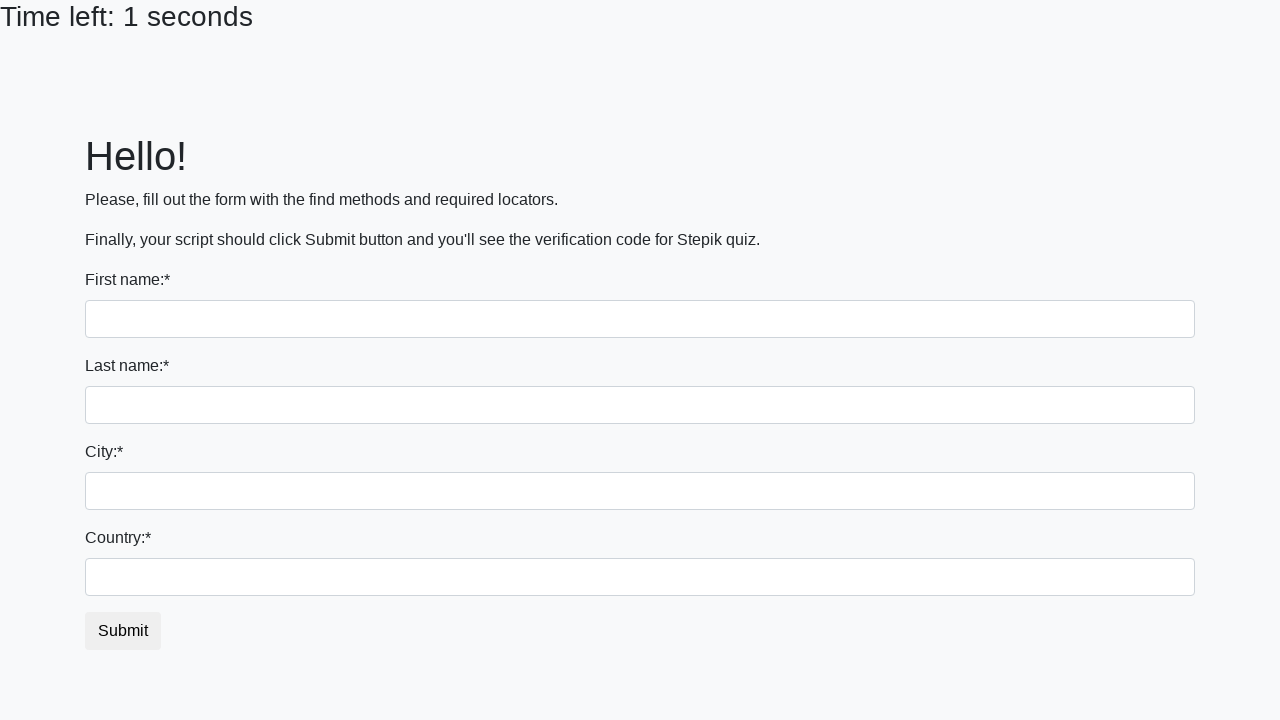